Tests that the homepage loads correctly by verifying the header element is visible

Starting URL: http://automationexercise.com

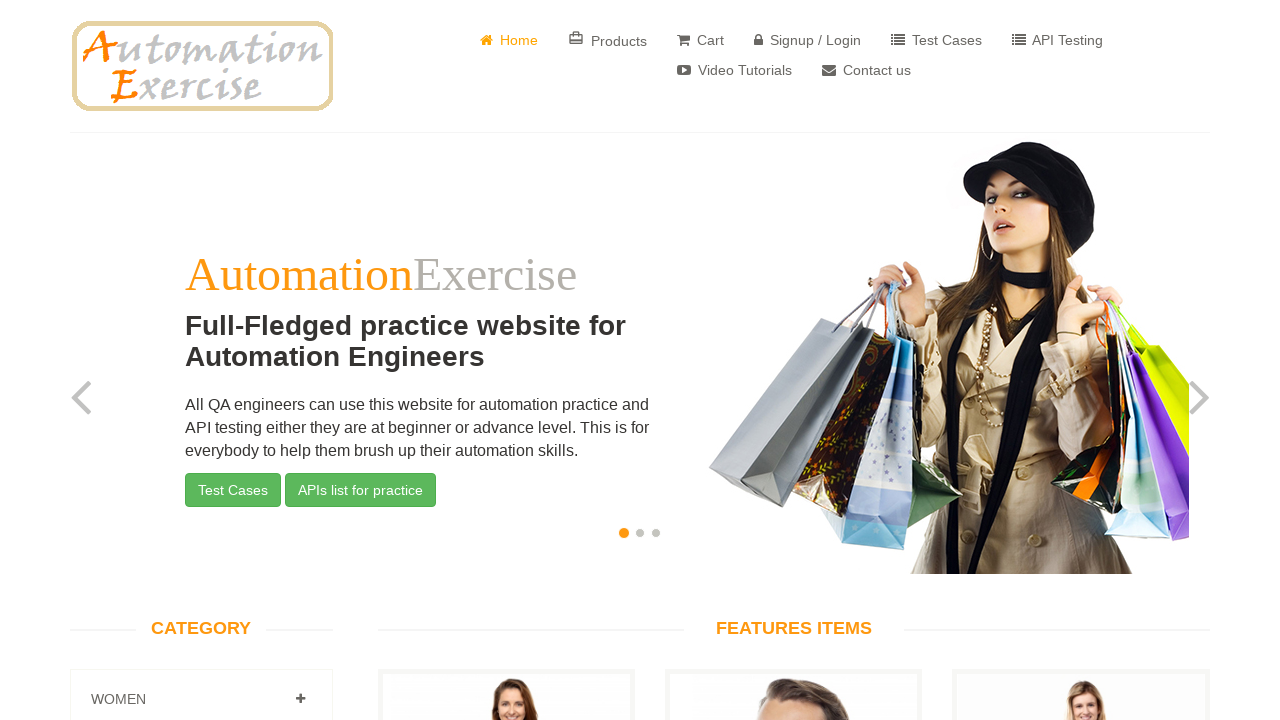

Waited for header element to become visible
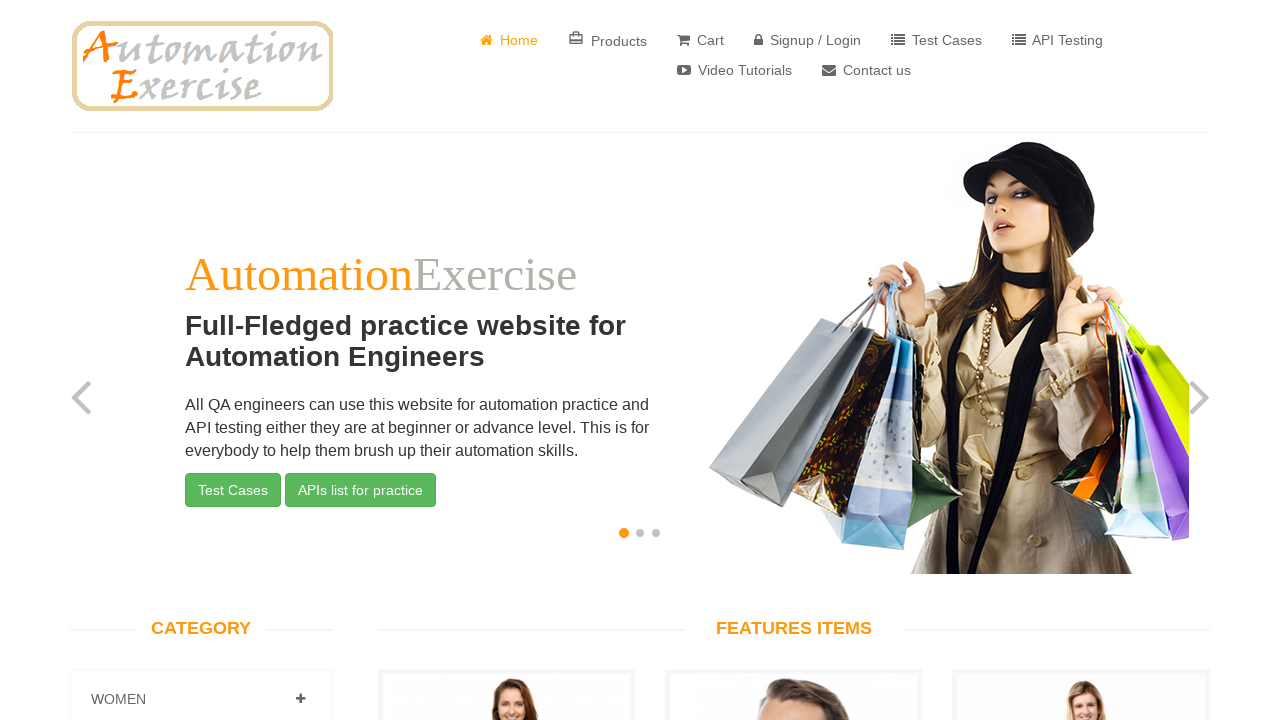

Verified that header element is visible on the homepage
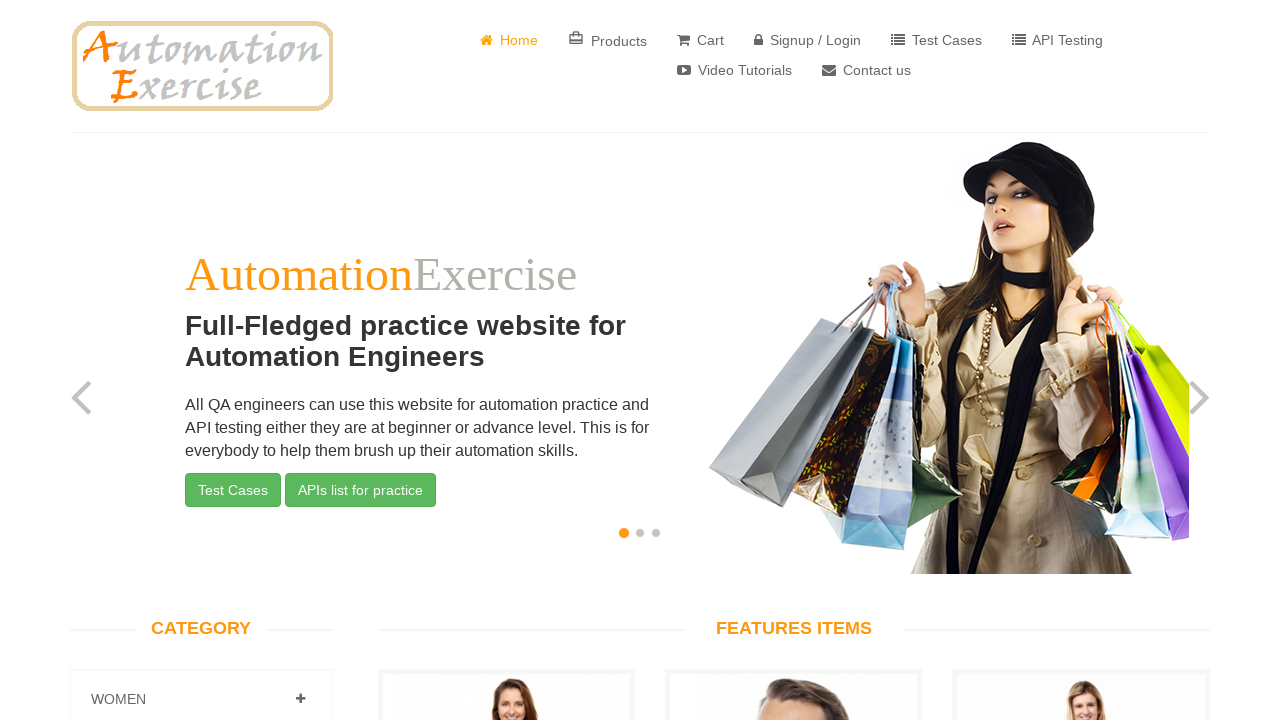

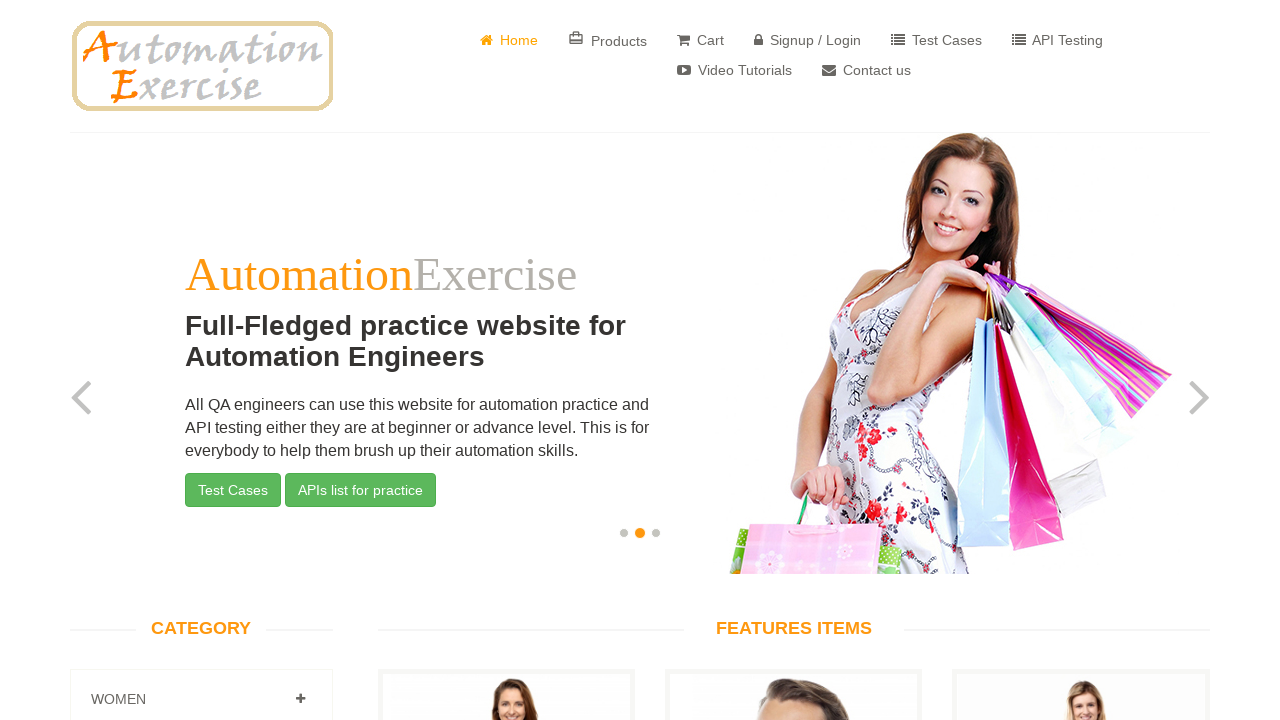